Tests dynamic dropdown functionality on a travel booking form by selecting radio buttons, origin/destination stations, and checkboxes

Starting URL: https://rahulshettyacademy.com/dropdownsPractise/

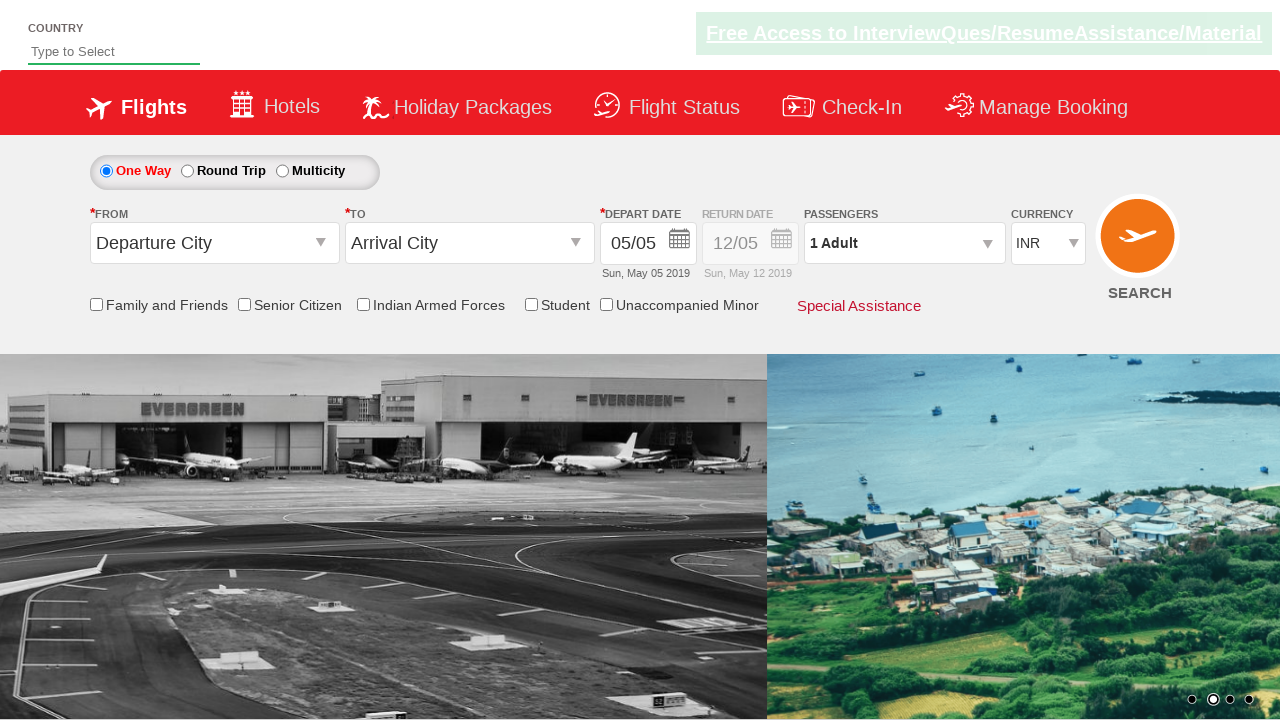

Clicked one-way radio button at (187, 171) on #ctl00_mainContent_rbtnl_Trip_1
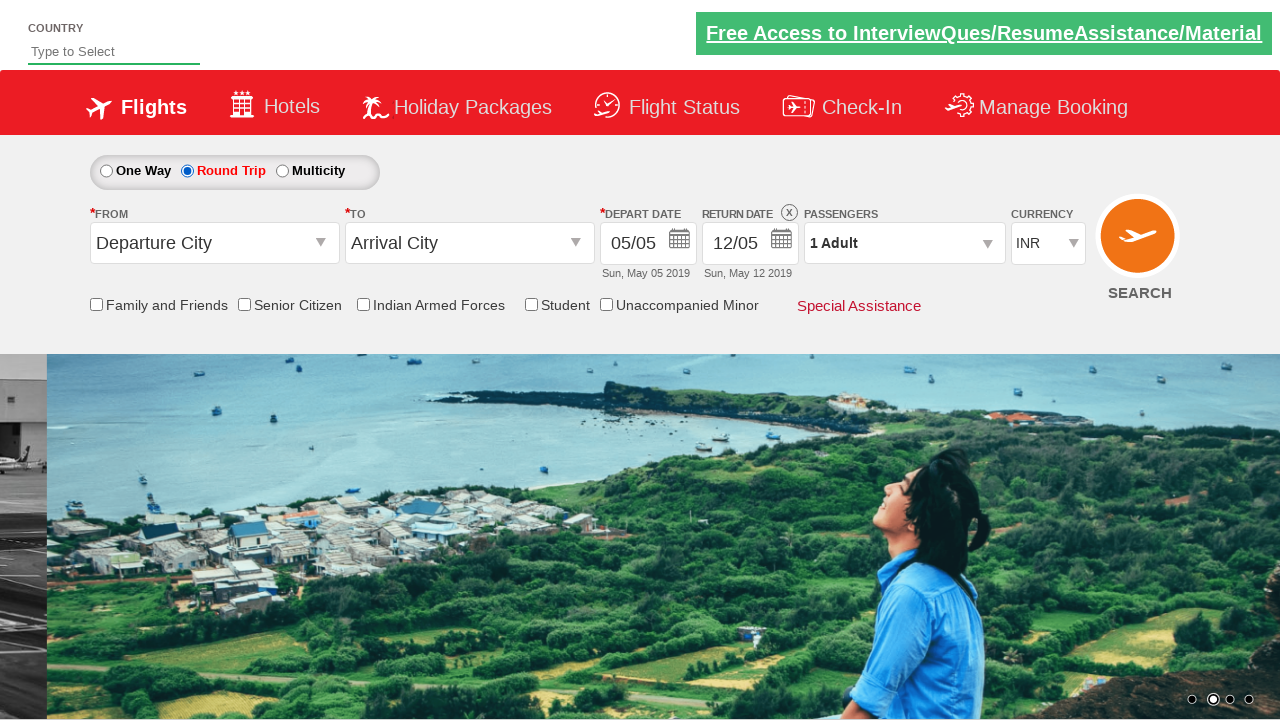

Clicked origin station dropdown at (214, 243) on #ctl00_mainContent_ddl_originStation1_CTXT
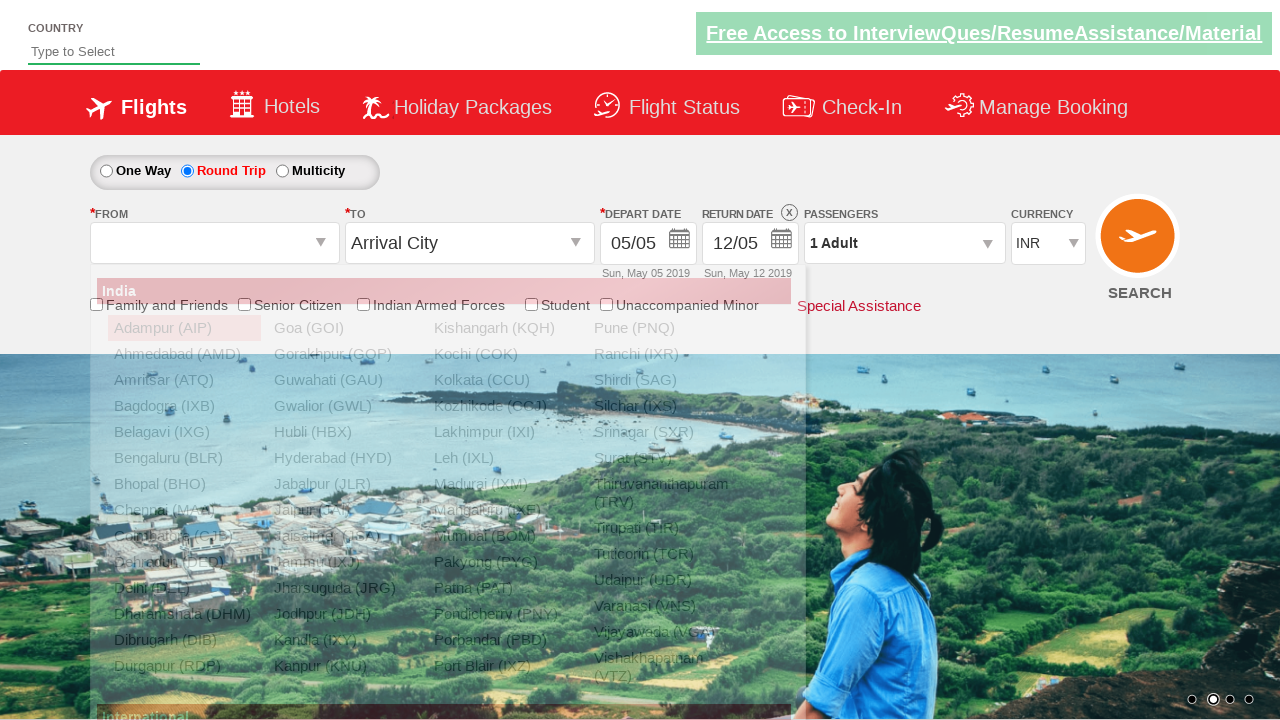

Selected Bangalore (BLR) as origin station at (184, 458) on a[value='BLR']
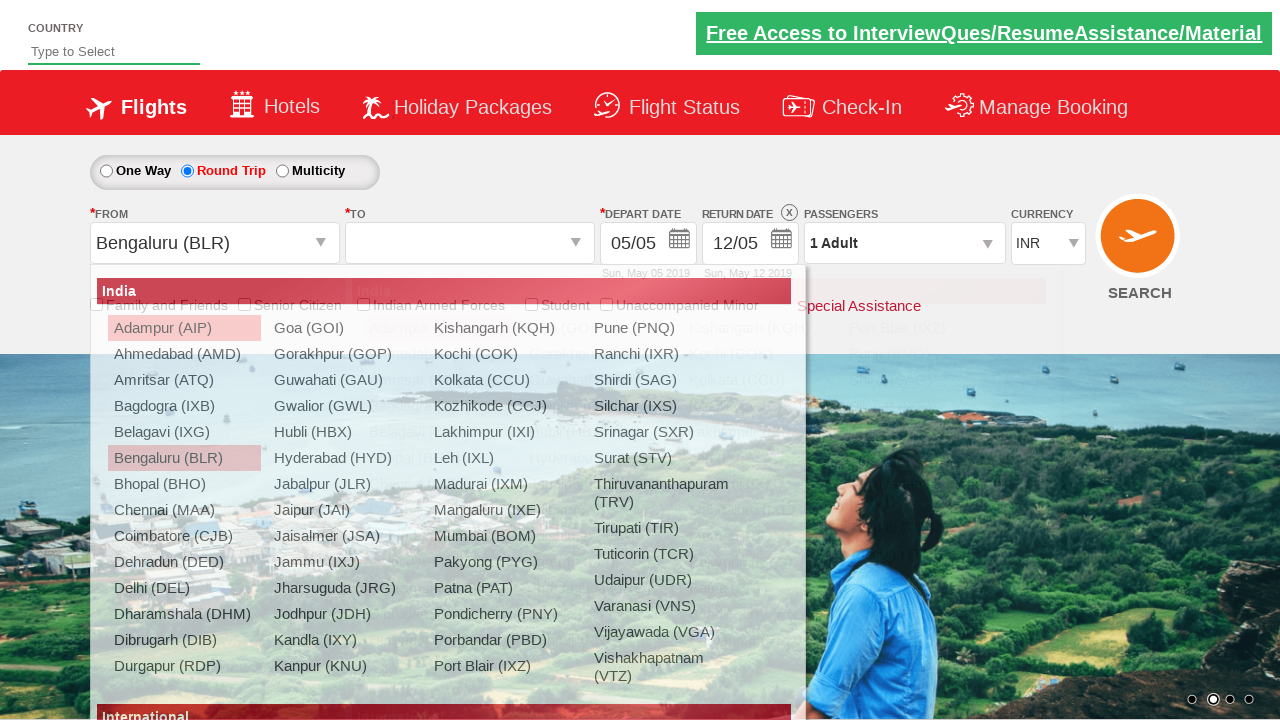

Waited for destination dropdown to be ready
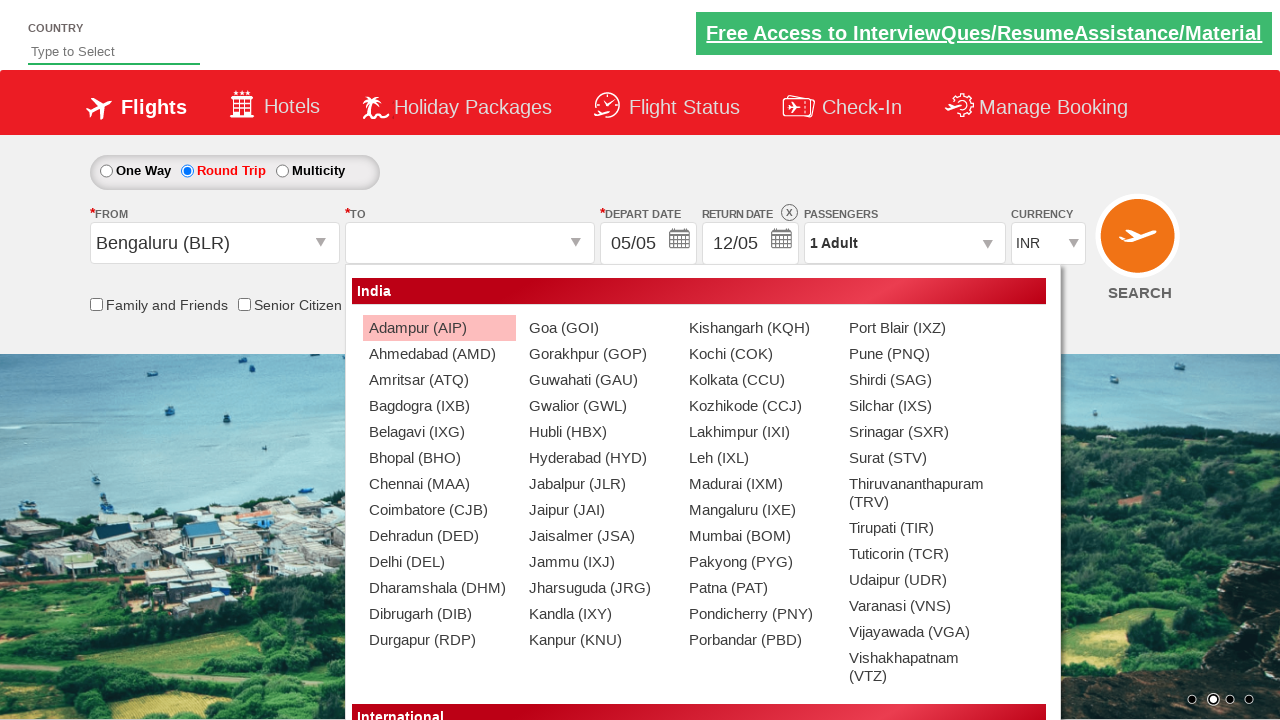

Selected Chennai (MAA) as destination station at (439, 484) on div#glsctl00_mainContent_ddl_destinationStation1_CTNR a[value='MAA']
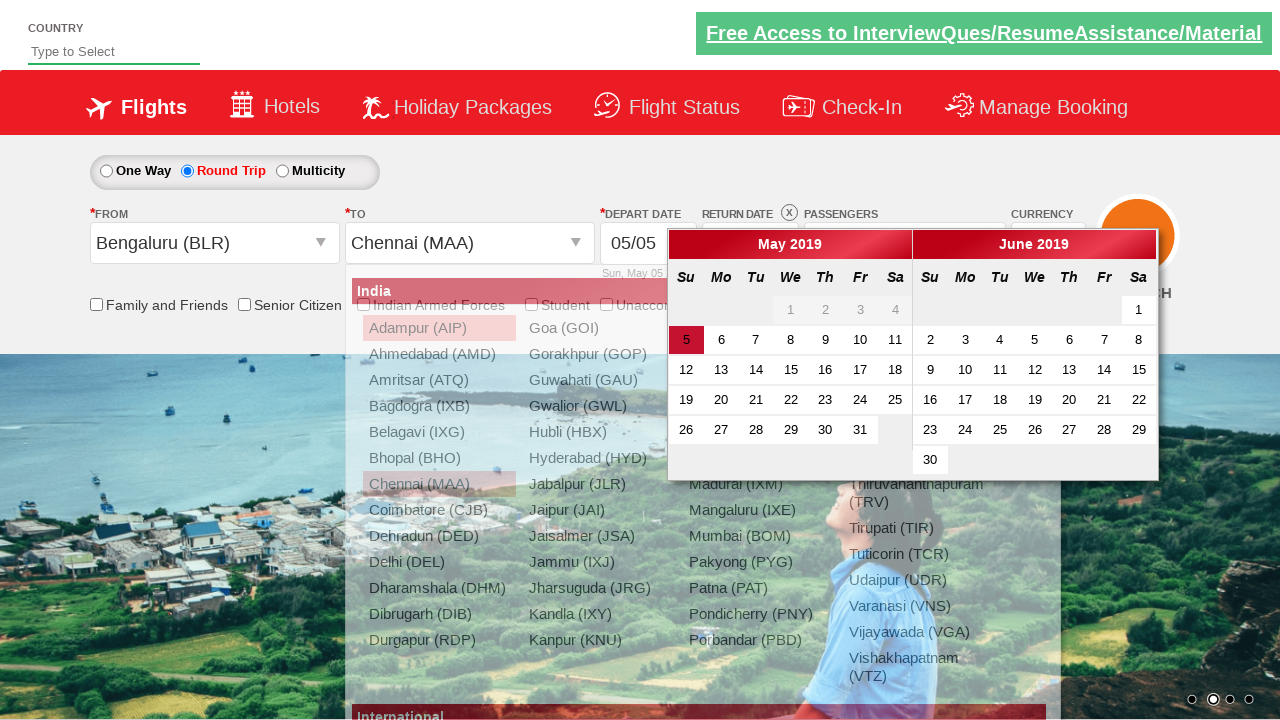

Clicked friends and family checkbox at (96, 304) on input[id*='friendsandfamily']
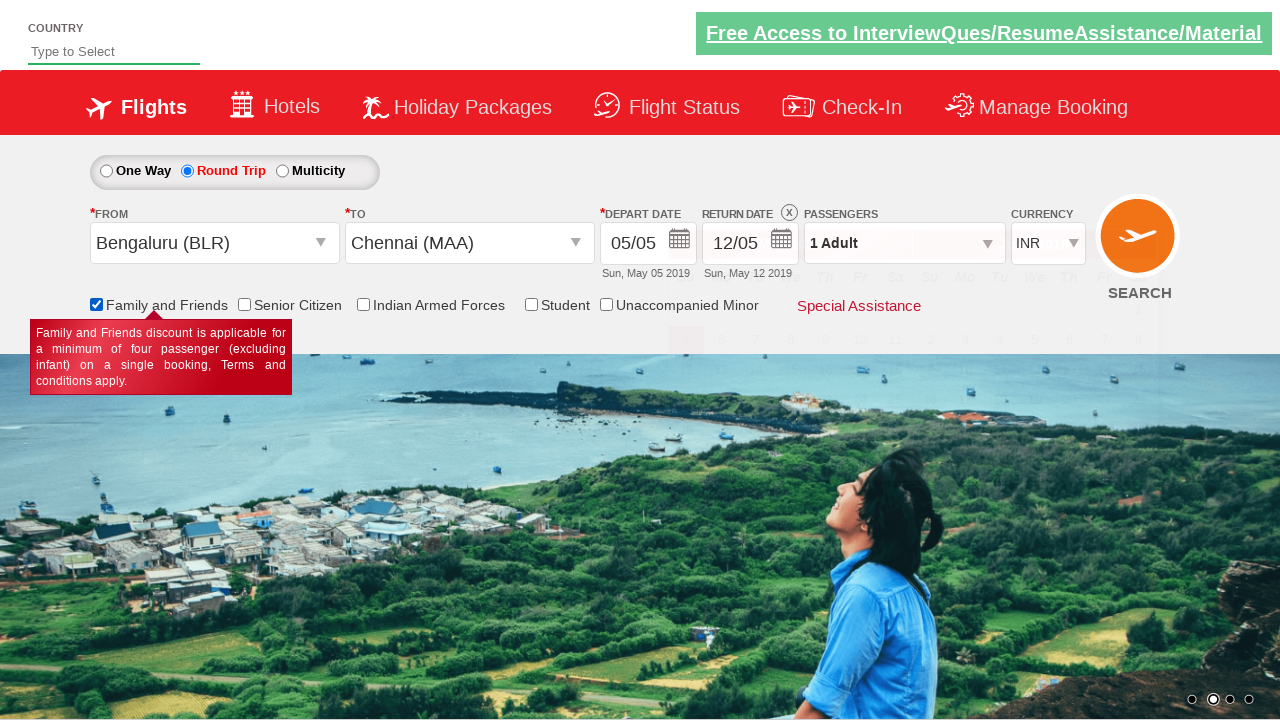

Verified total checkbox count: 6
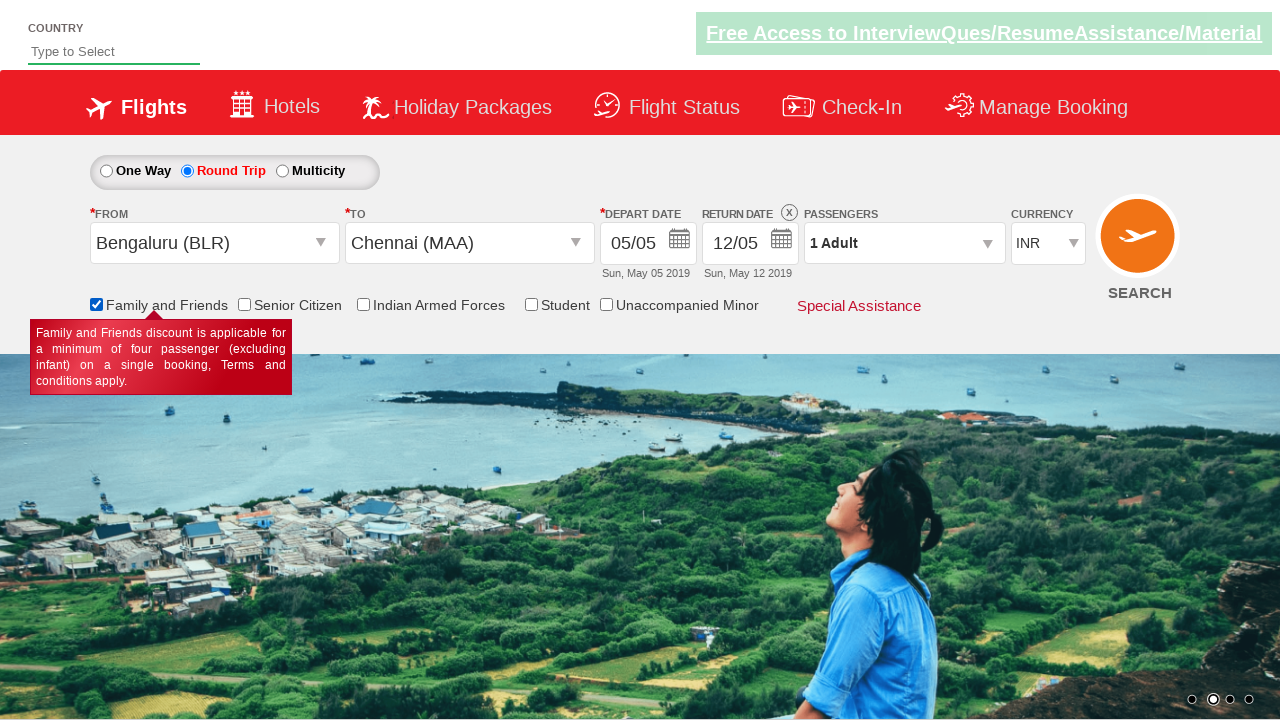

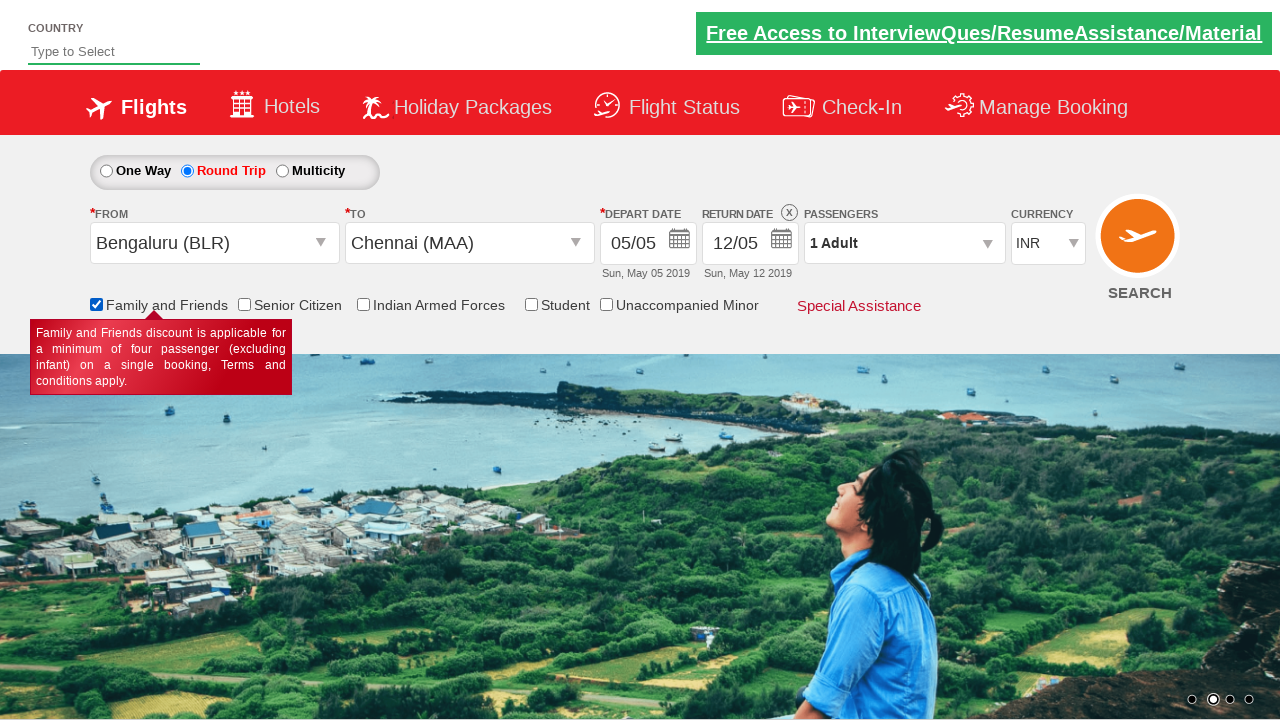